Tests CSS selector with direct child node by filling a firstname input field

Starting URL: https://alada.vn/tai-khoan/dang-ky.html

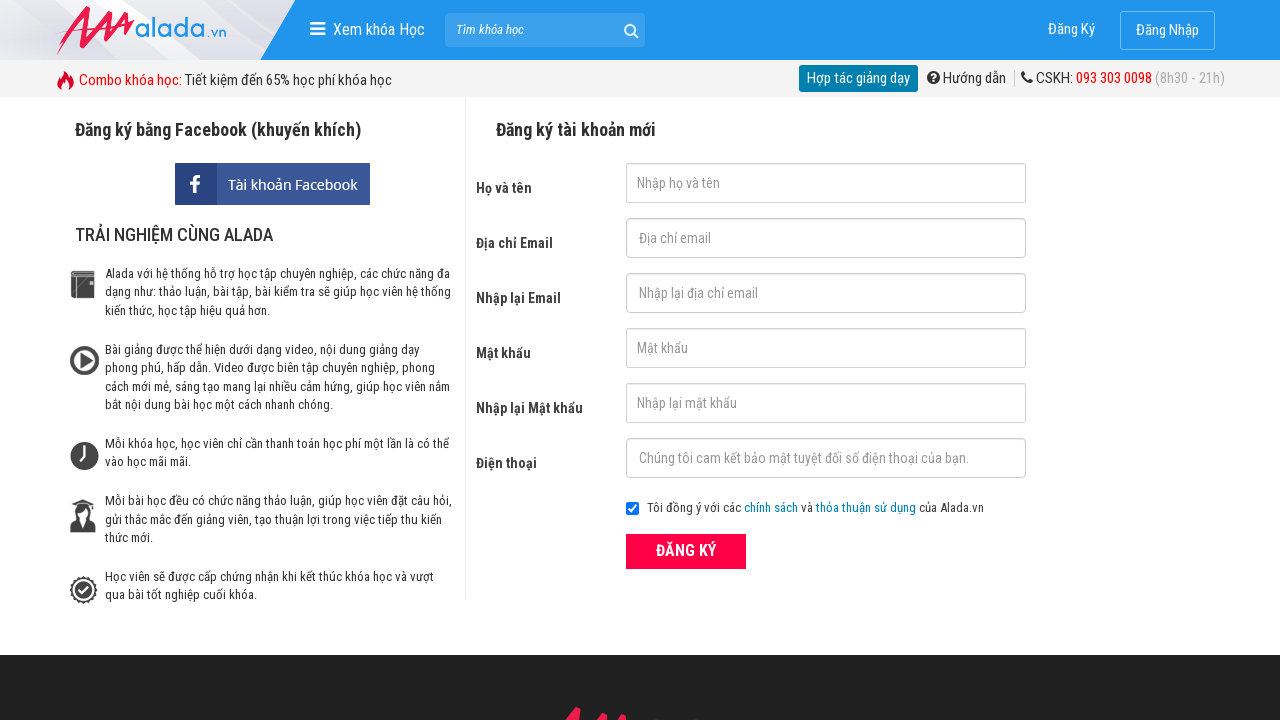

Navigated to registration page
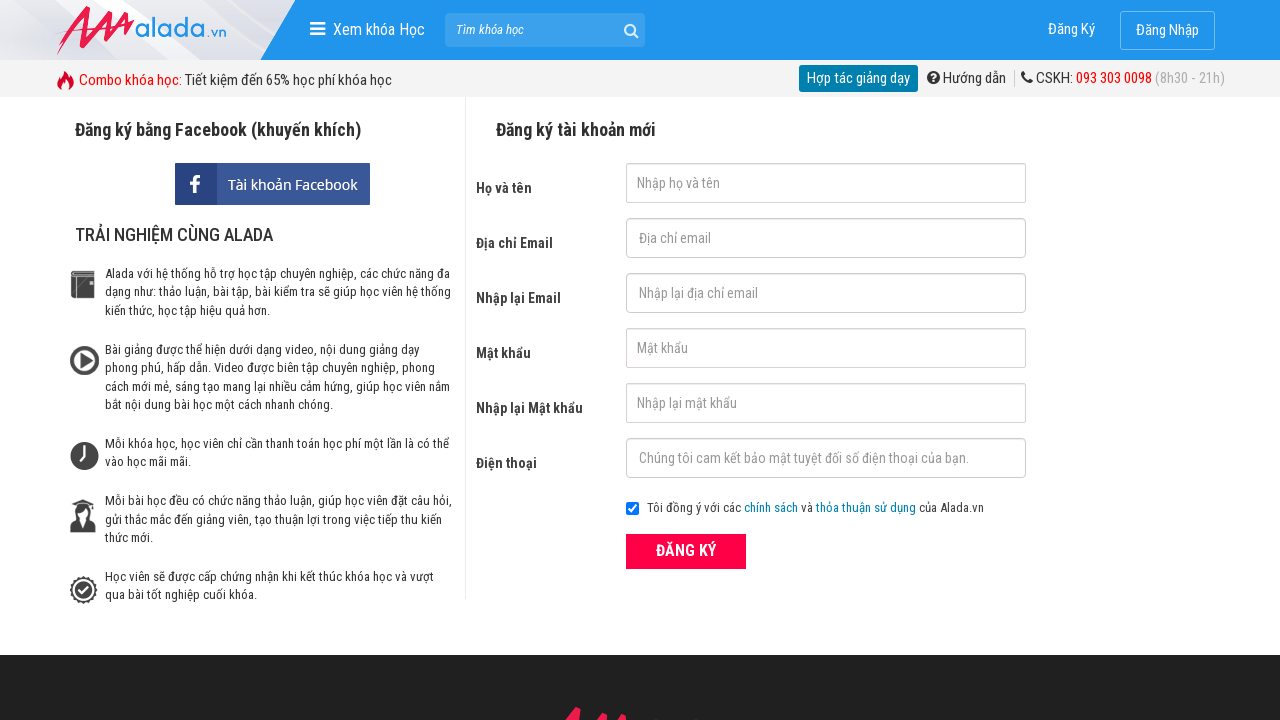

Filled firstname input field with 'A' using direct child CSS selector on div>input[id='txtFirstname']
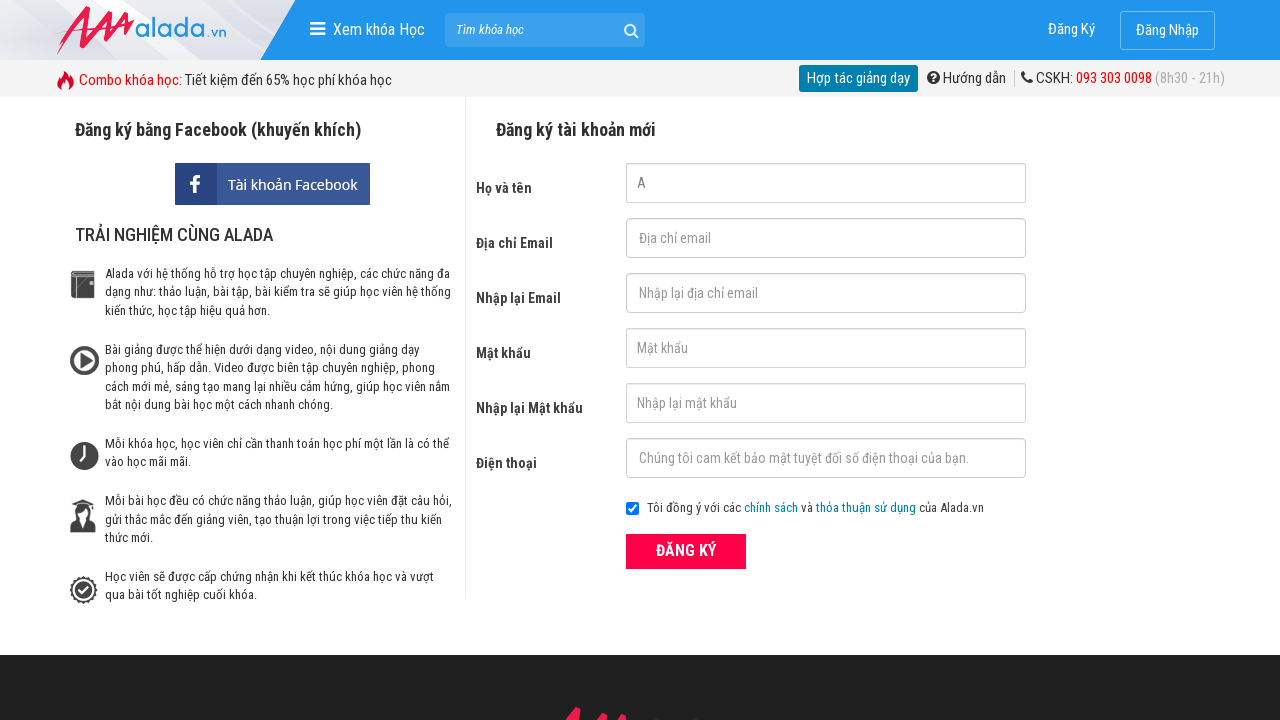

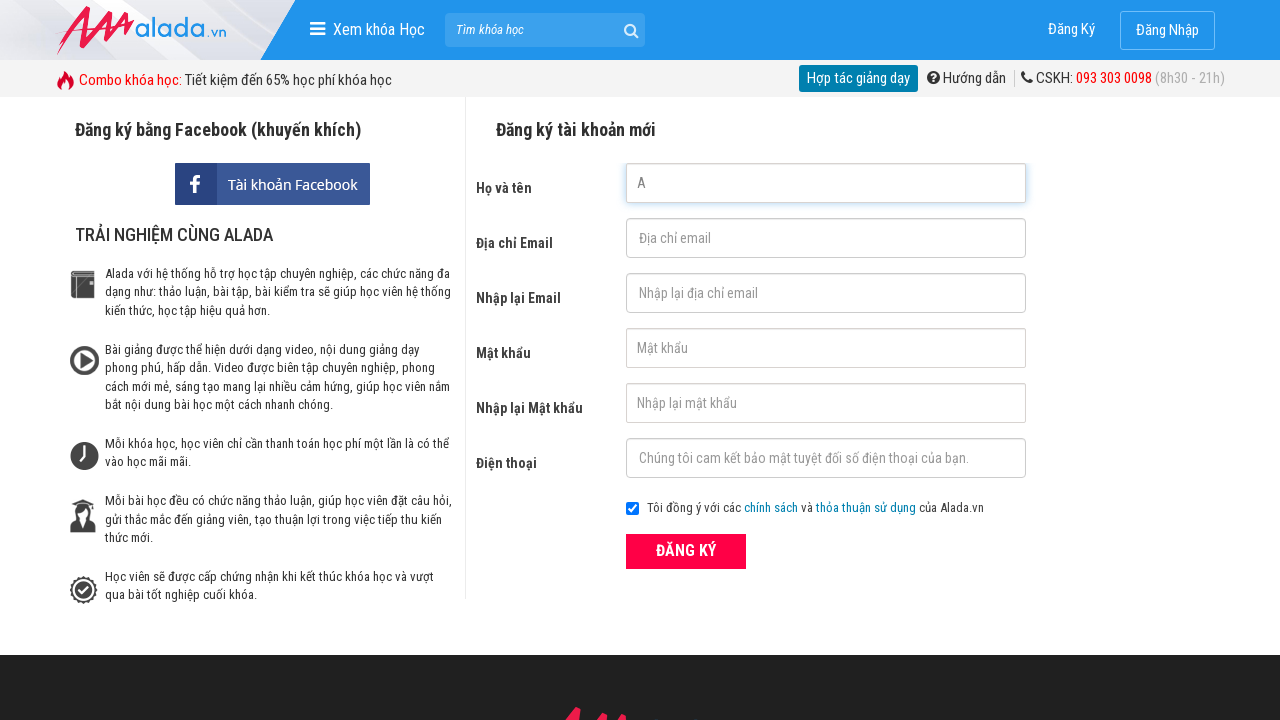